Tests dropdown selection functionality by selecting currency options using different methods (index, visible text, value) and tests passenger count increment by clicking the adult increment button multiple times

Starting URL: https://rahulshettyacademy.com/dropdownsPractise/

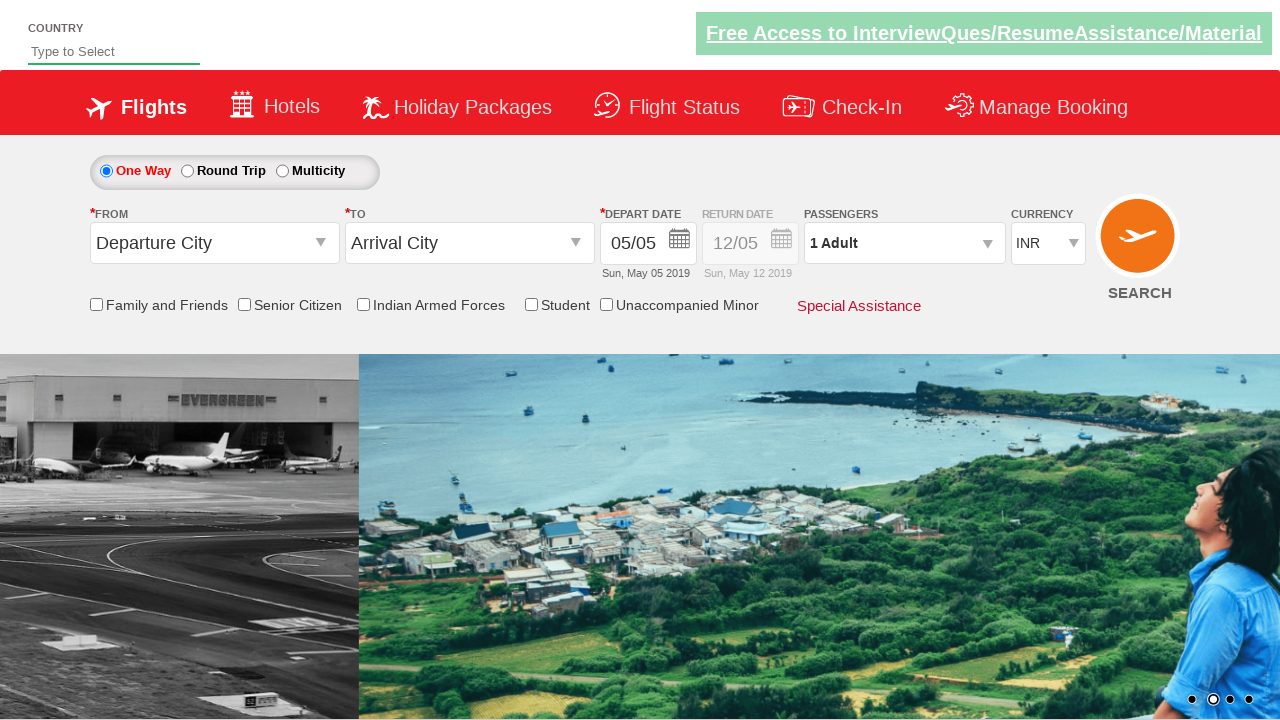

Selected currency dropdown option at index 3 on #ctl00_mainContent_DropDownListCurrency
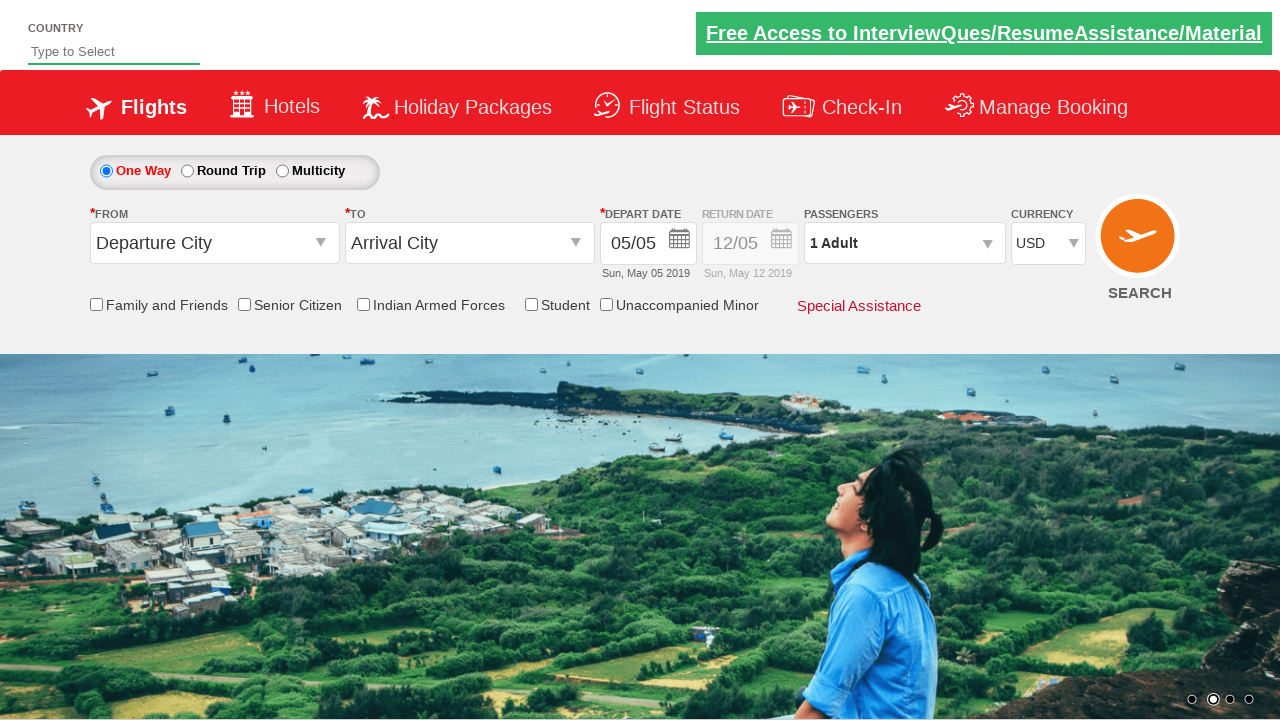

Selected currency 'AED' by visible text on #ctl00_mainContent_DropDownListCurrency
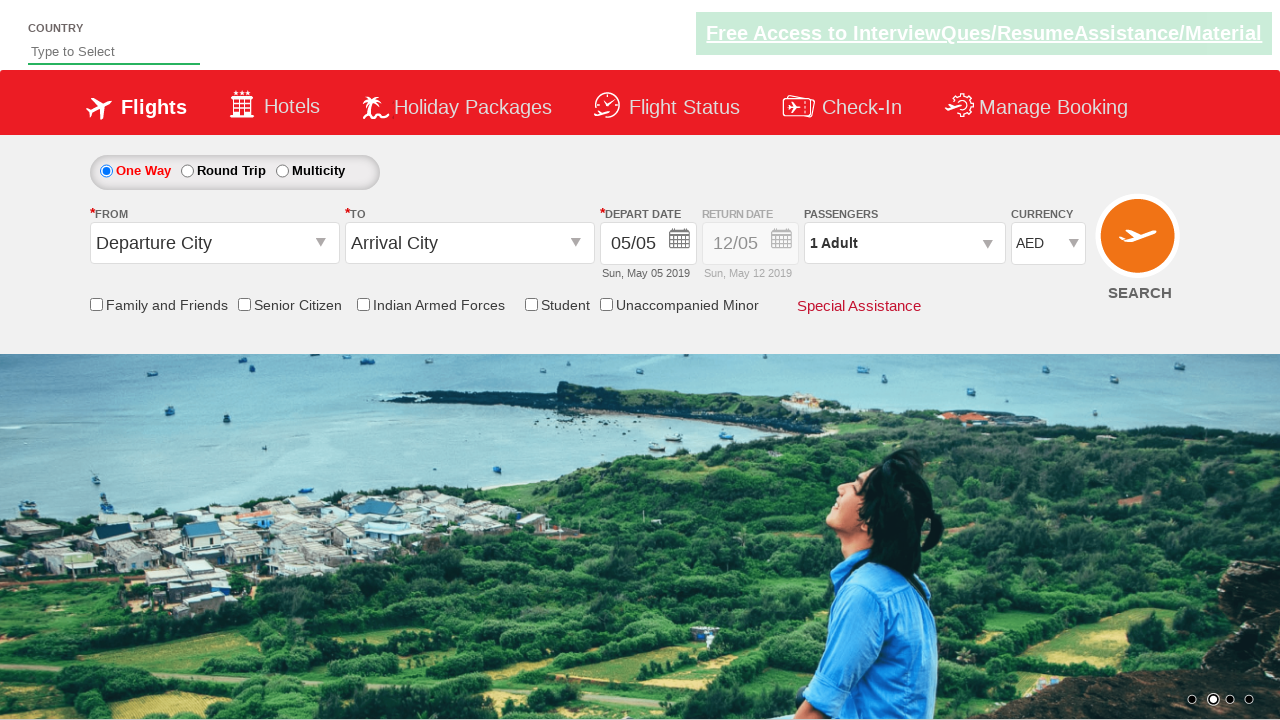

Selected currency 'INR' by value on #ctl00_mainContent_DropDownListCurrency
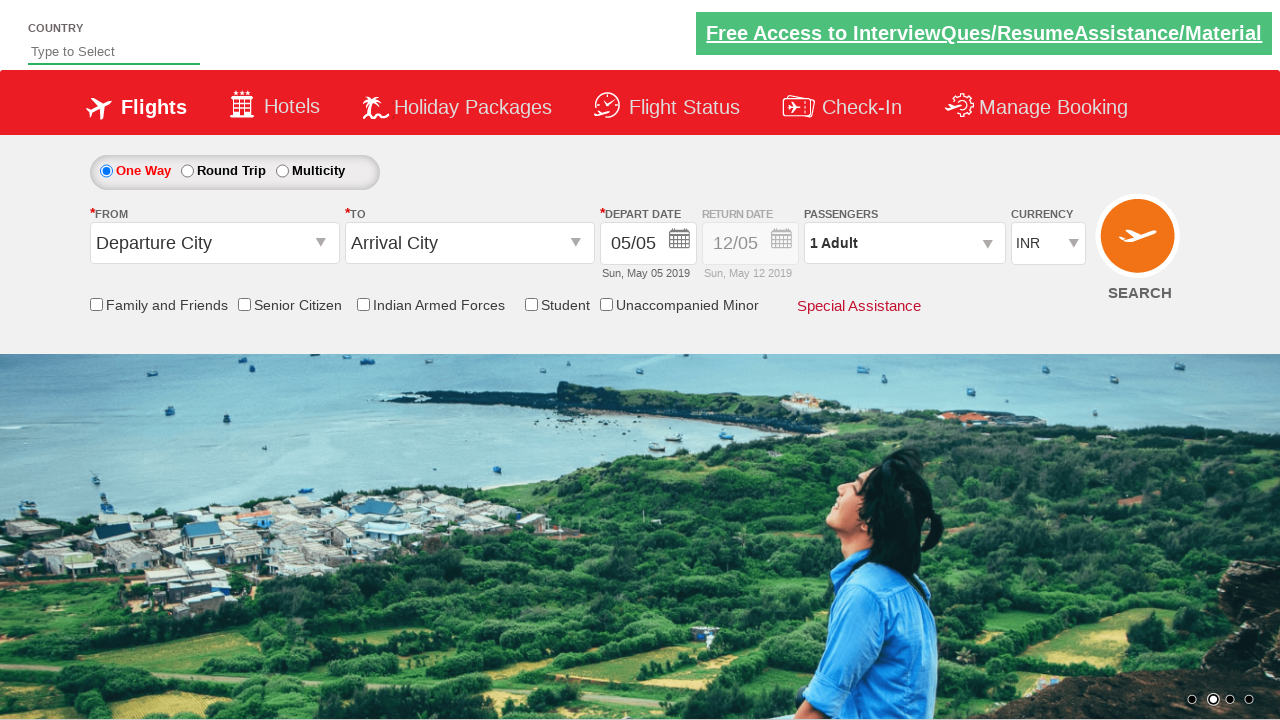

Clicked on passenger info section to open dropdown at (904, 243) on #divpaxinfo
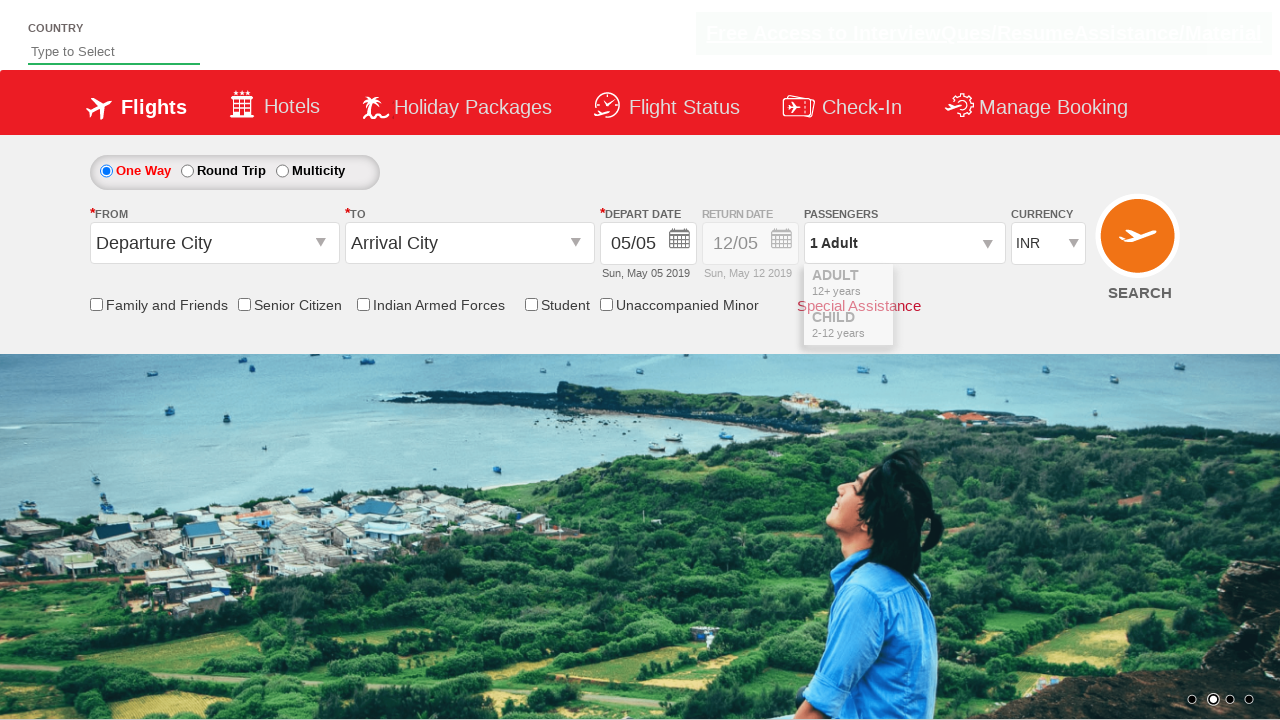

Waited 2 seconds for passenger options to be visible
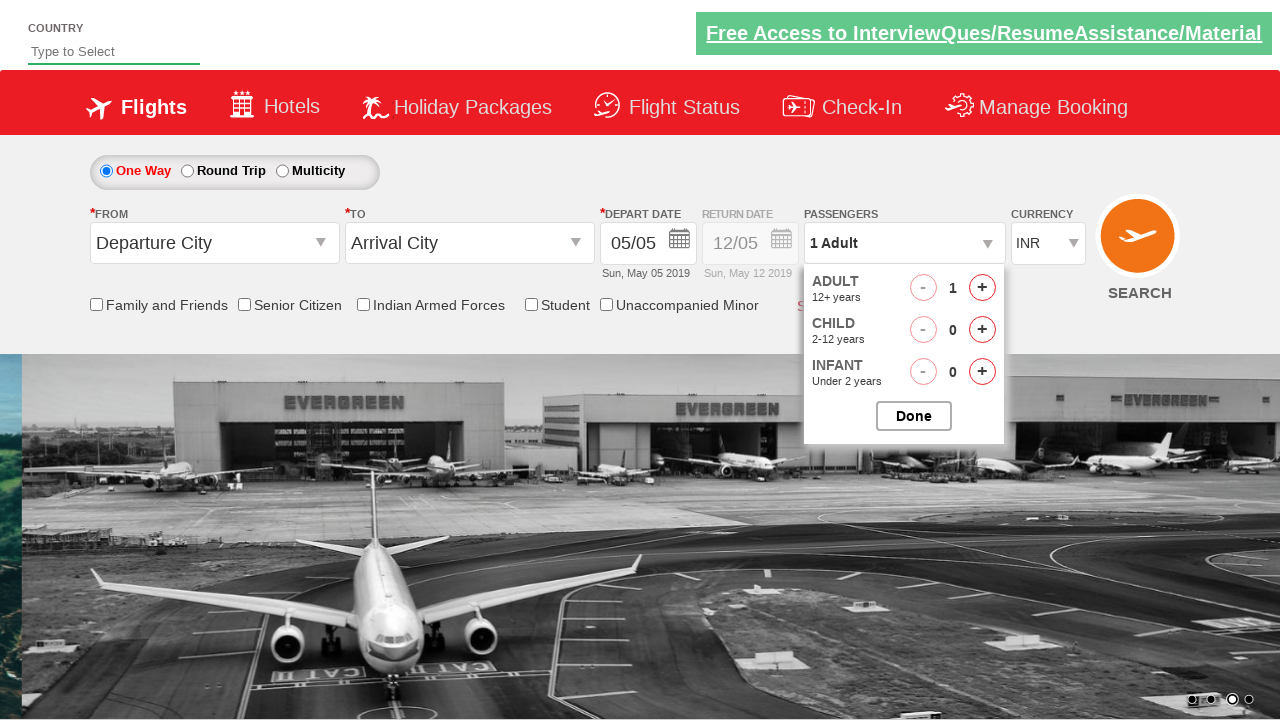

Clicked adult increment button (iteration 1 of 3) at (982, 288) on #hrefIncAdt
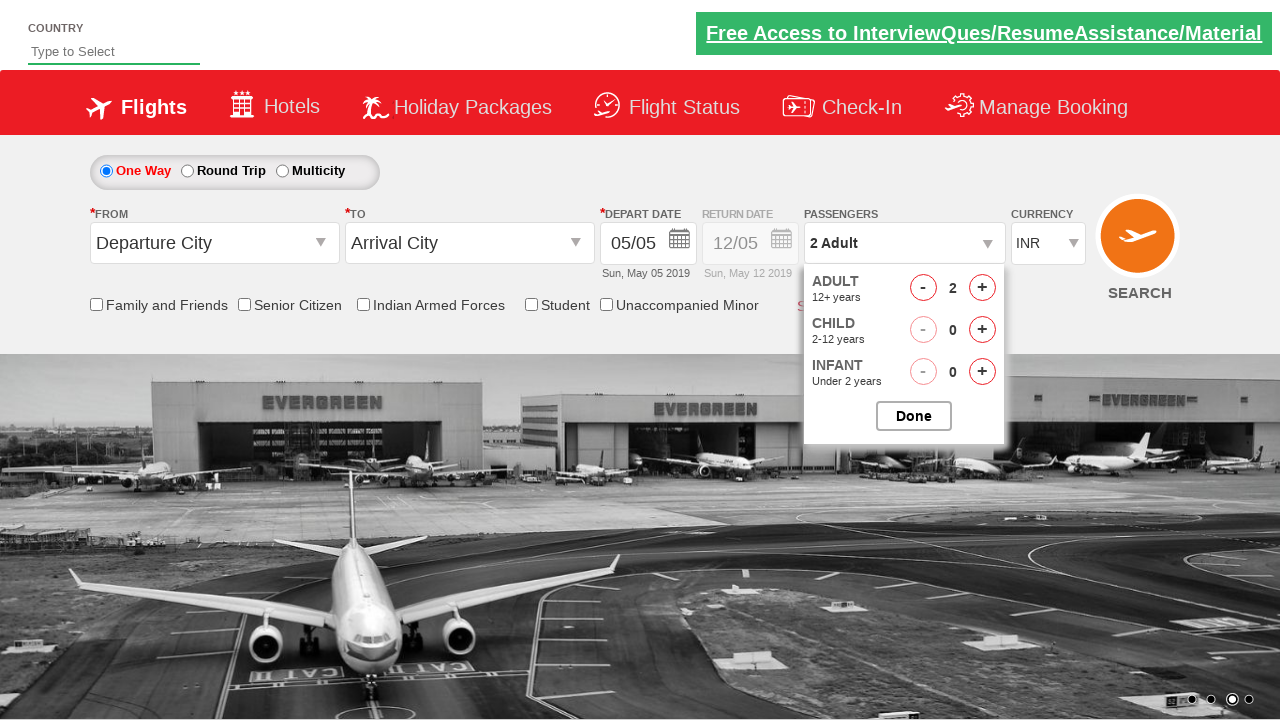

Clicked adult increment button (iteration 2 of 3) at (982, 288) on #hrefIncAdt
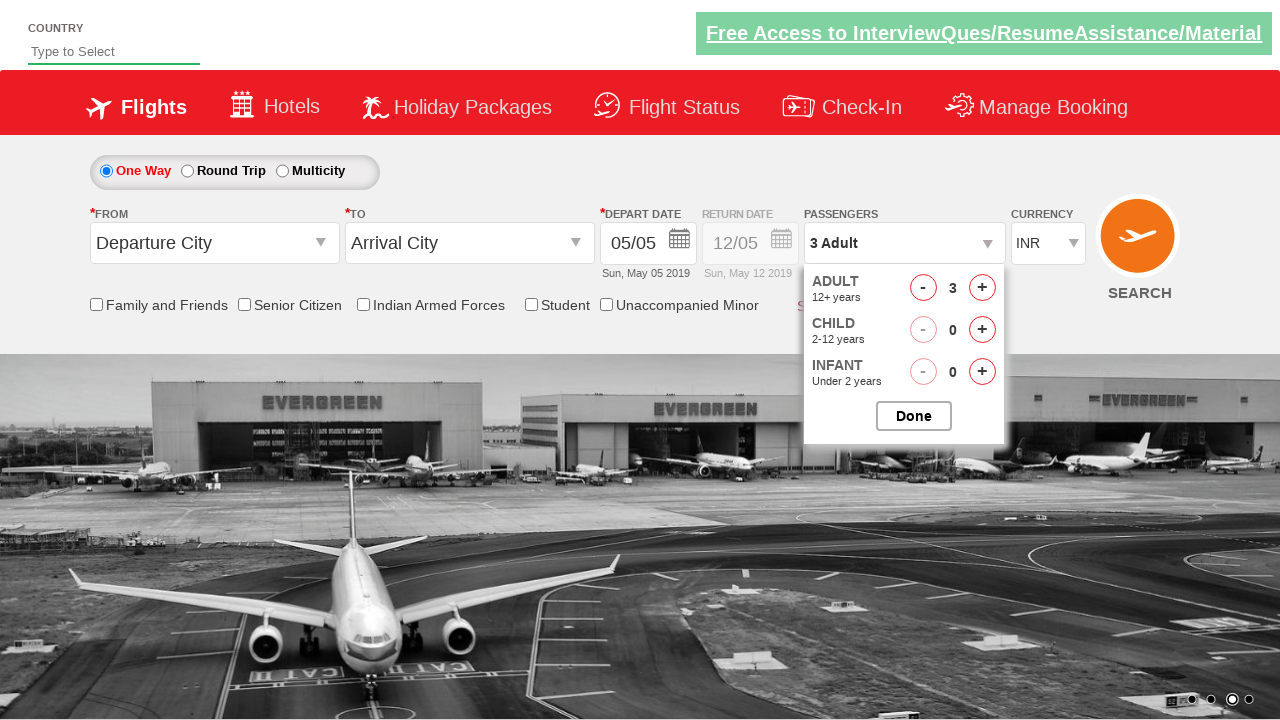

Clicked adult increment button (iteration 3 of 3) at (982, 288) on #hrefIncAdt
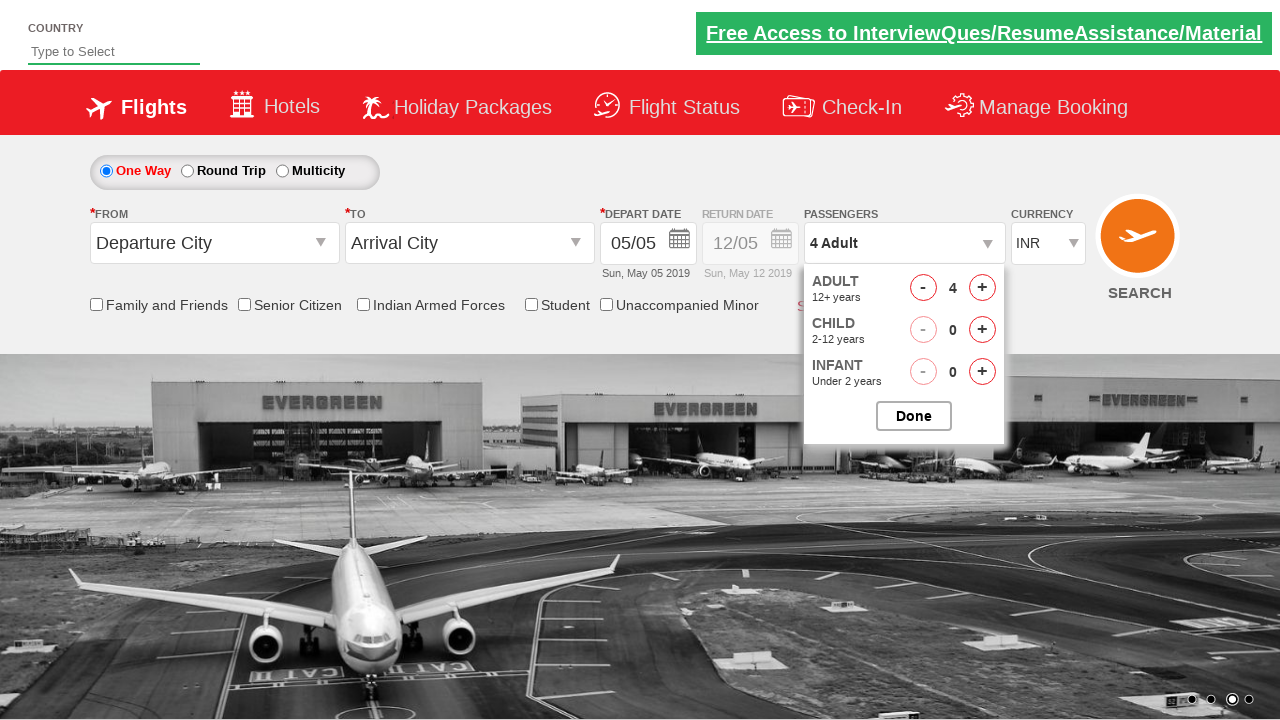

Closed the passenger options panel at (914, 416) on #btnclosepaxoption
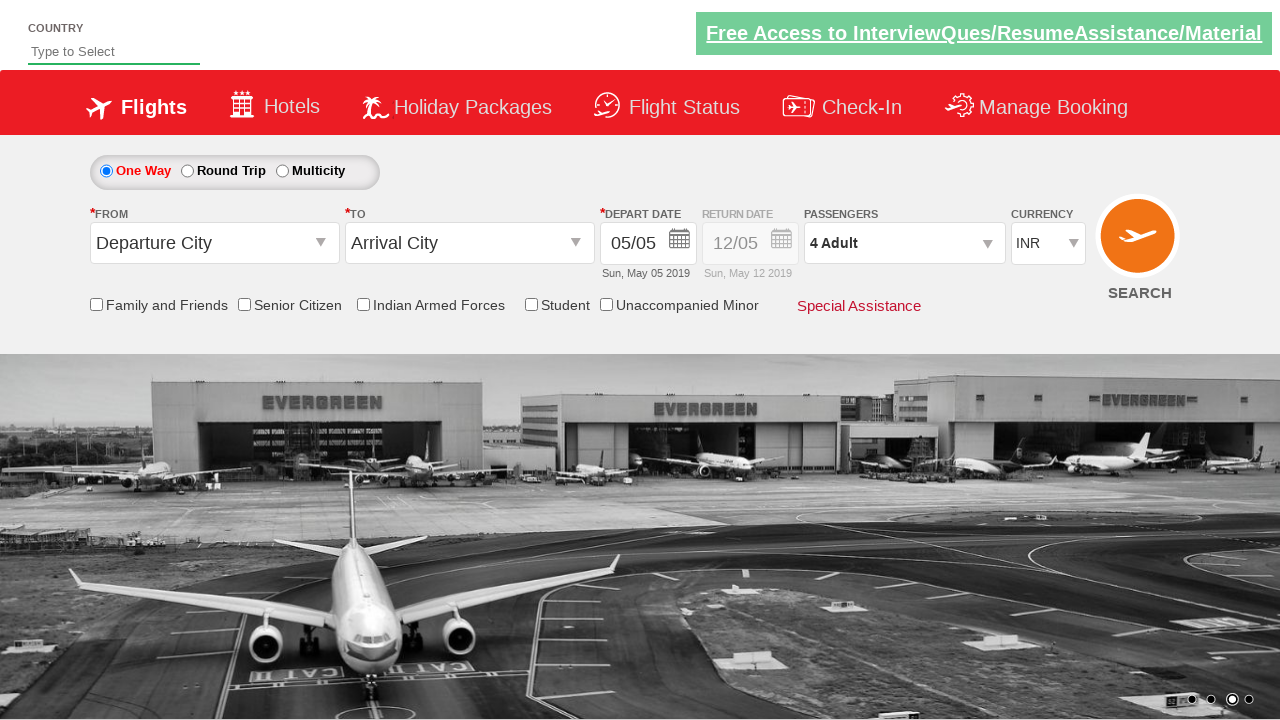

Verified passenger count section is visible
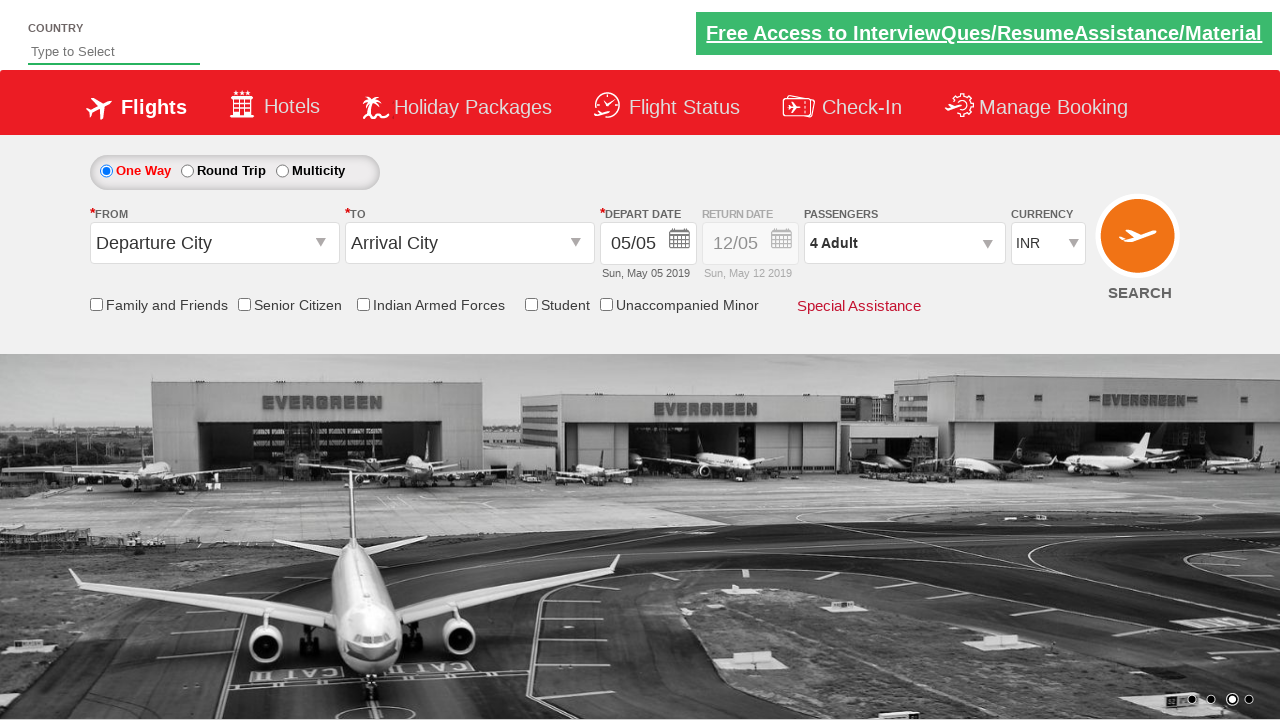

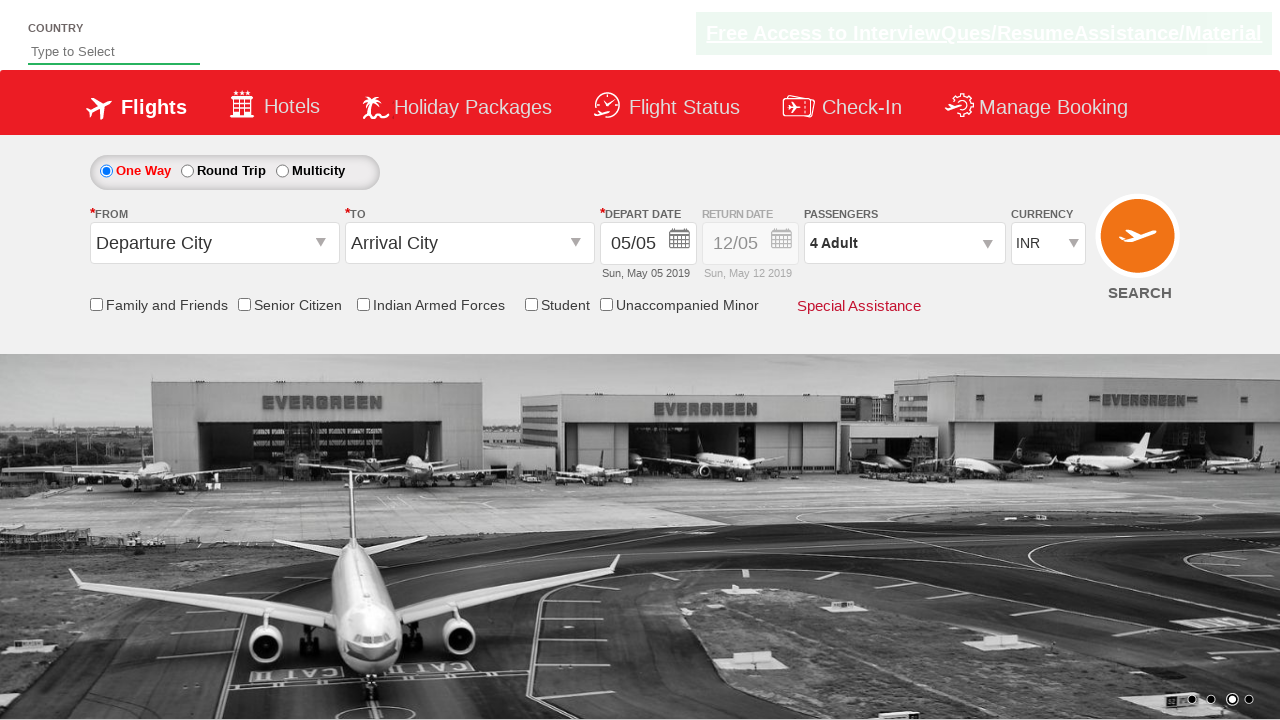